Tests that the currently selected filter is highlighted with the selected class

Starting URL: https://demo.playwright.dev/todomvc

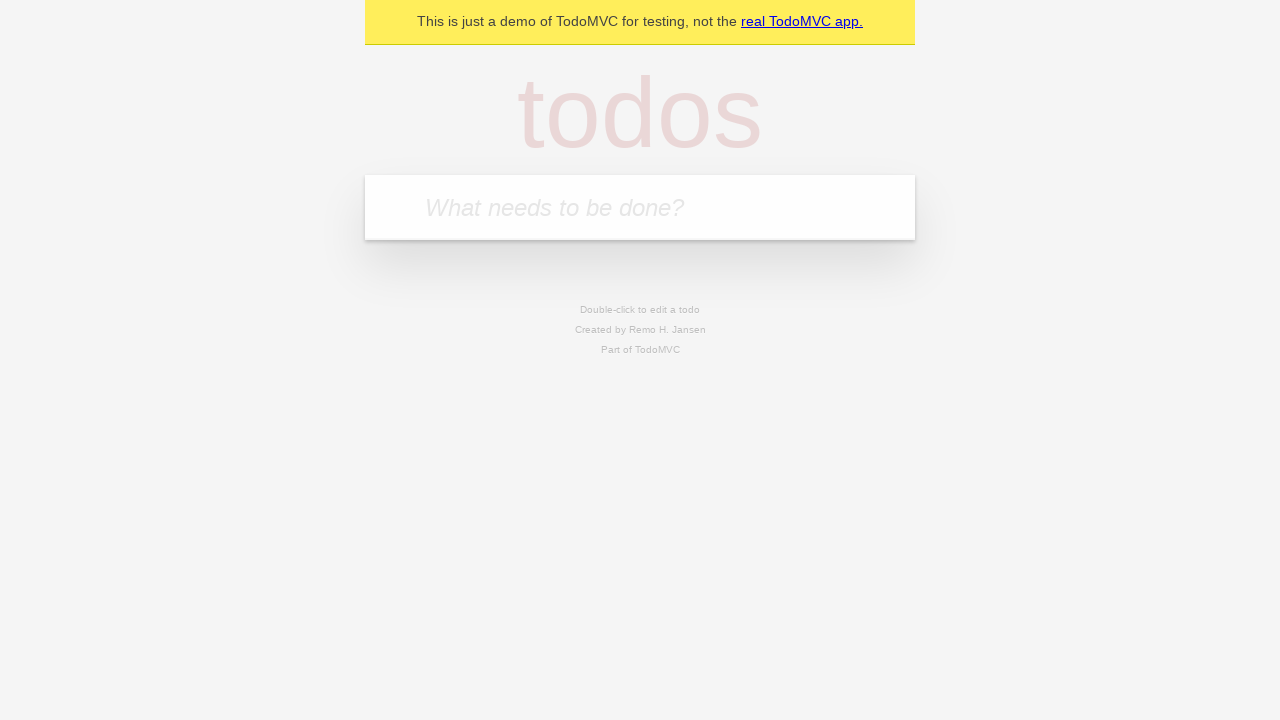

Filled todo input with 'buy some cheese' on internal:attr=[placeholder="What needs to be done?"i]
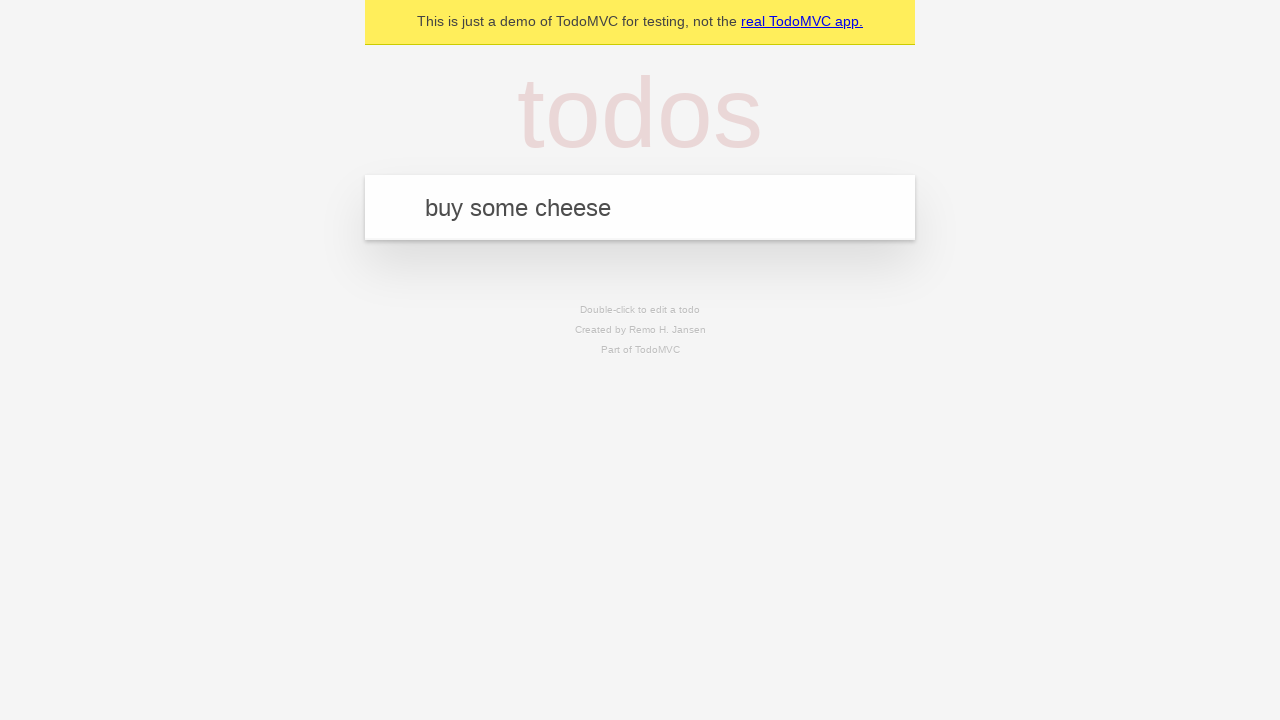

Pressed Enter to add first todo on internal:attr=[placeholder="What needs to be done?"i]
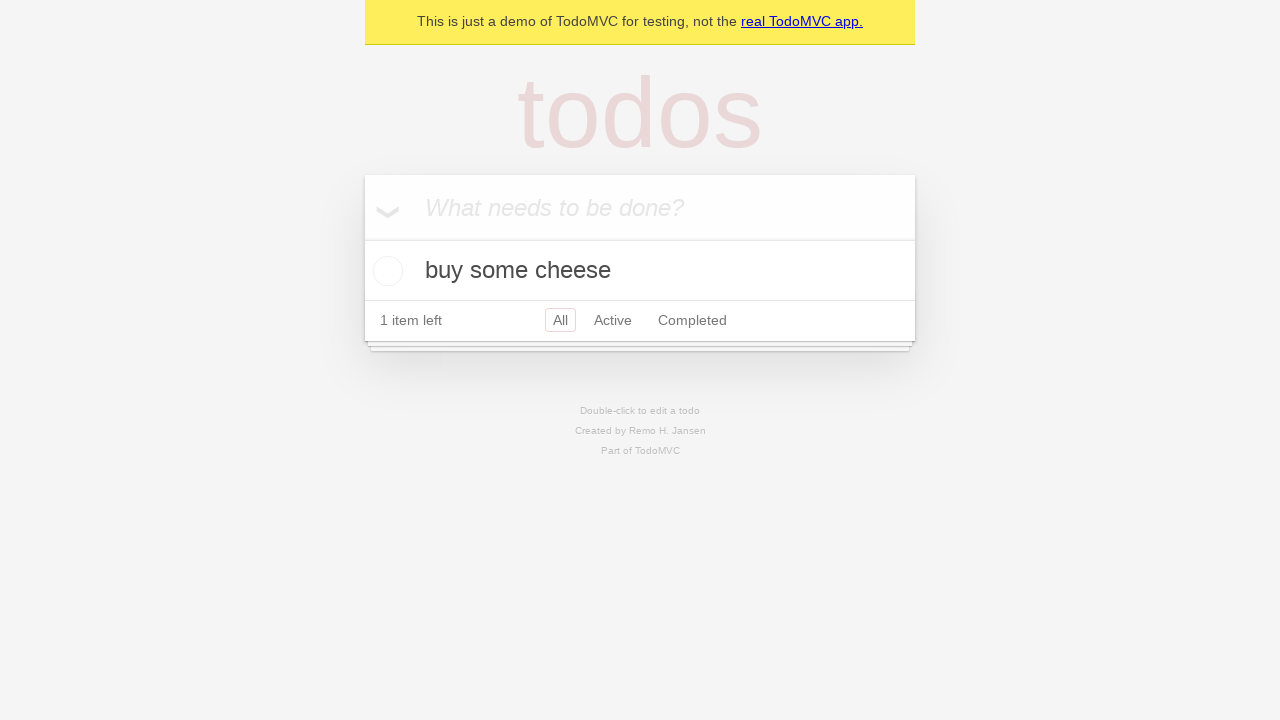

Filled todo input with 'feed the cat' on internal:attr=[placeholder="What needs to be done?"i]
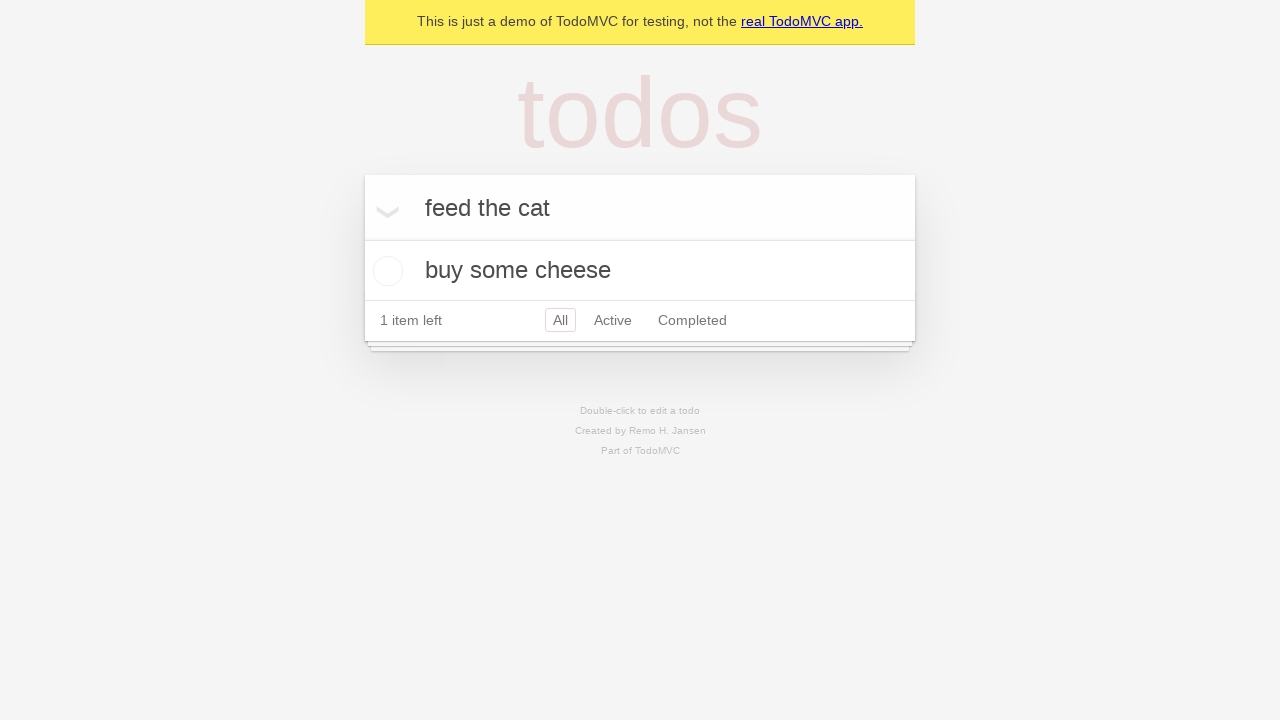

Pressed Enter to add second todo on internal:attr=[placeholder="What needs to be done?"i]
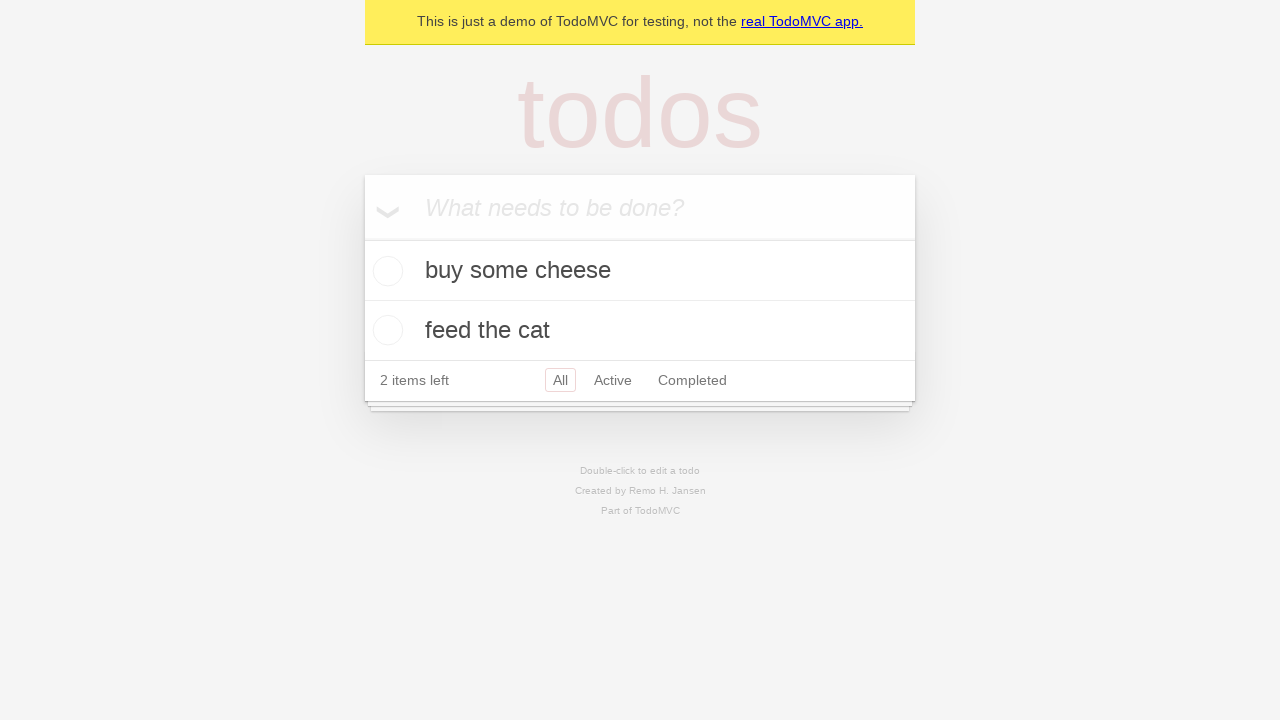

Filled todo input with 'book a doctors appointment' on internal:attr=[placeholder="What needs to be done?"i]
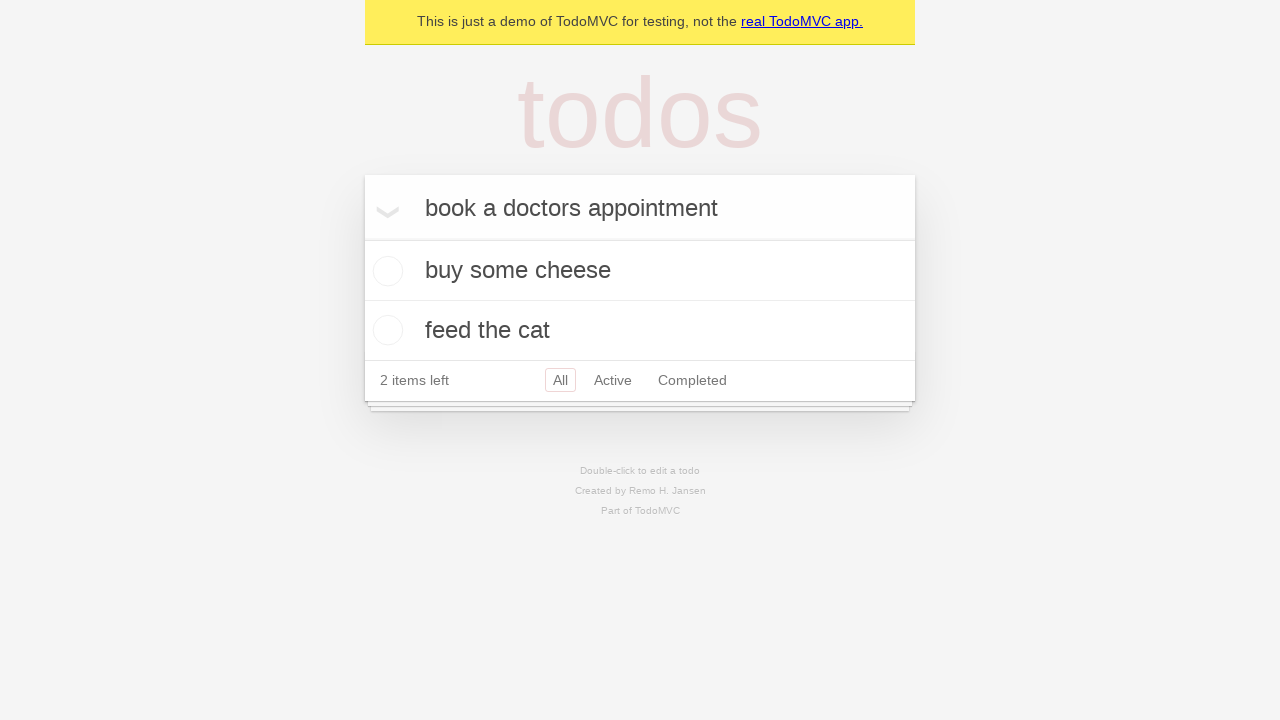

Pressed Enter to add third todo on internal:attr=[placeholder="What needs to be done?"i]
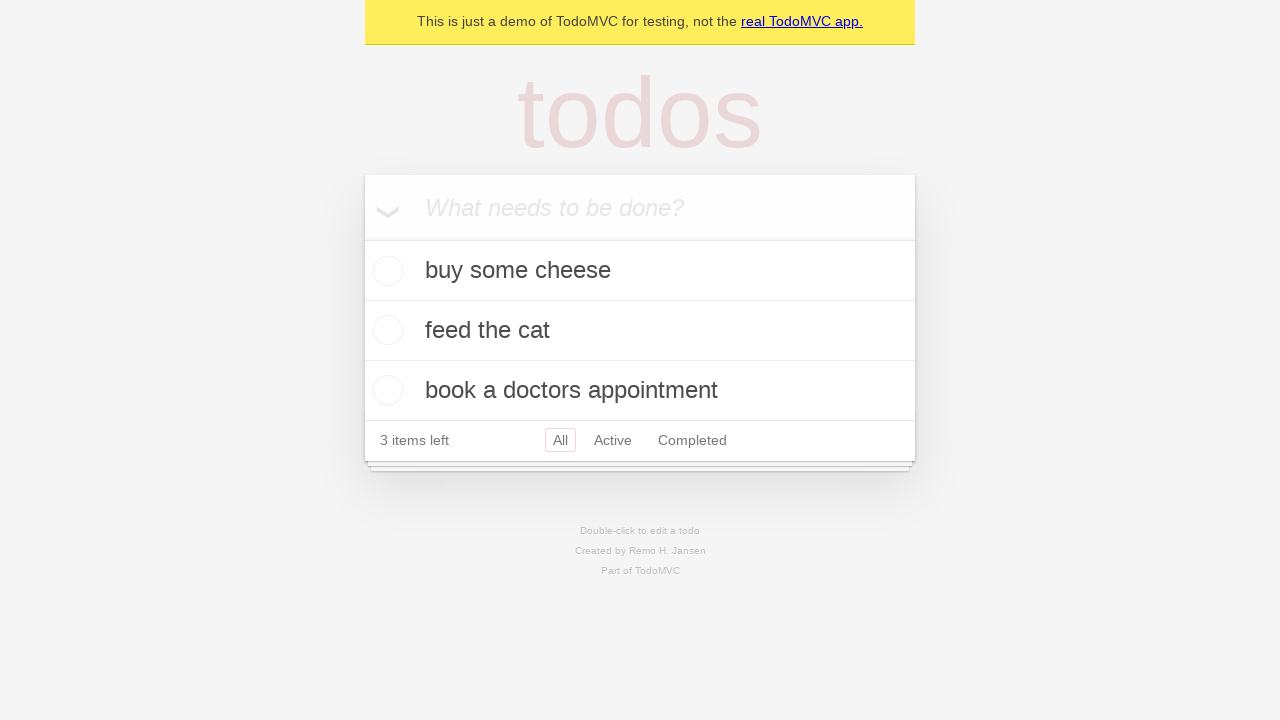

Clicked Active filter at (613, 440) on internal:role=link[name="Active"i]
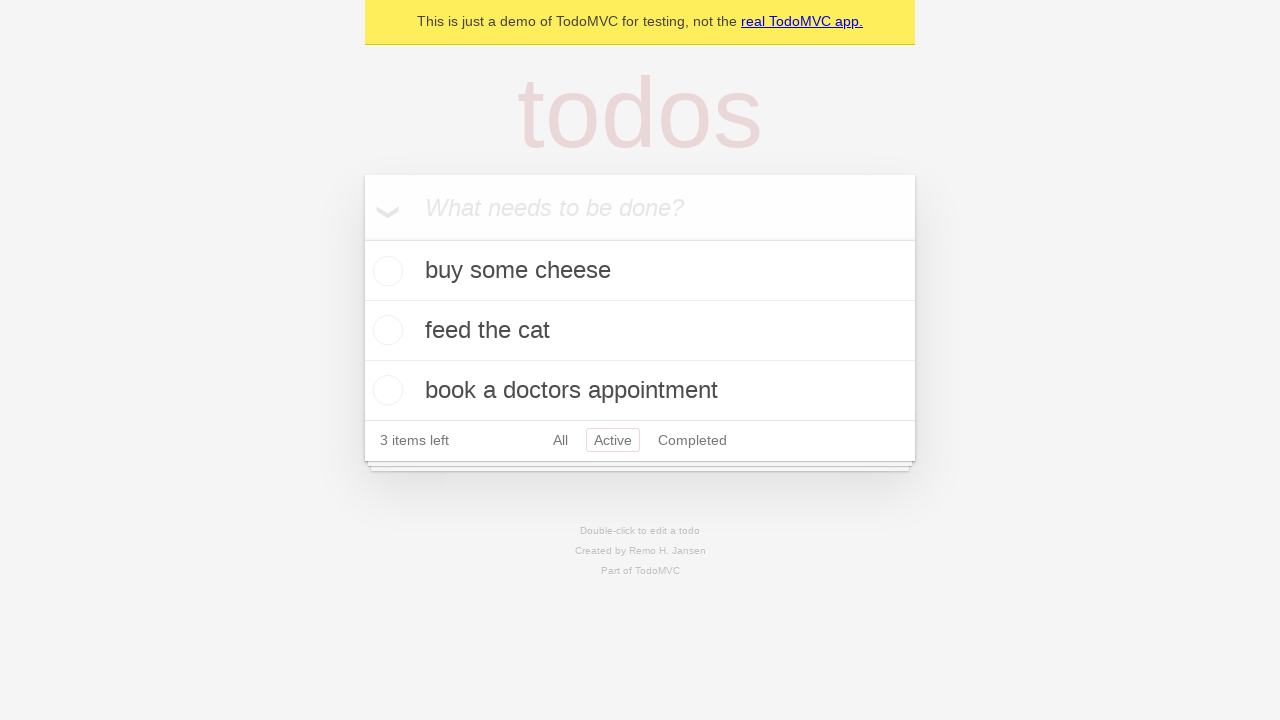

Clicked Completed filter to verify it is highlighted as selected at (692, 440) on internal:role=link[name="Completed"i]
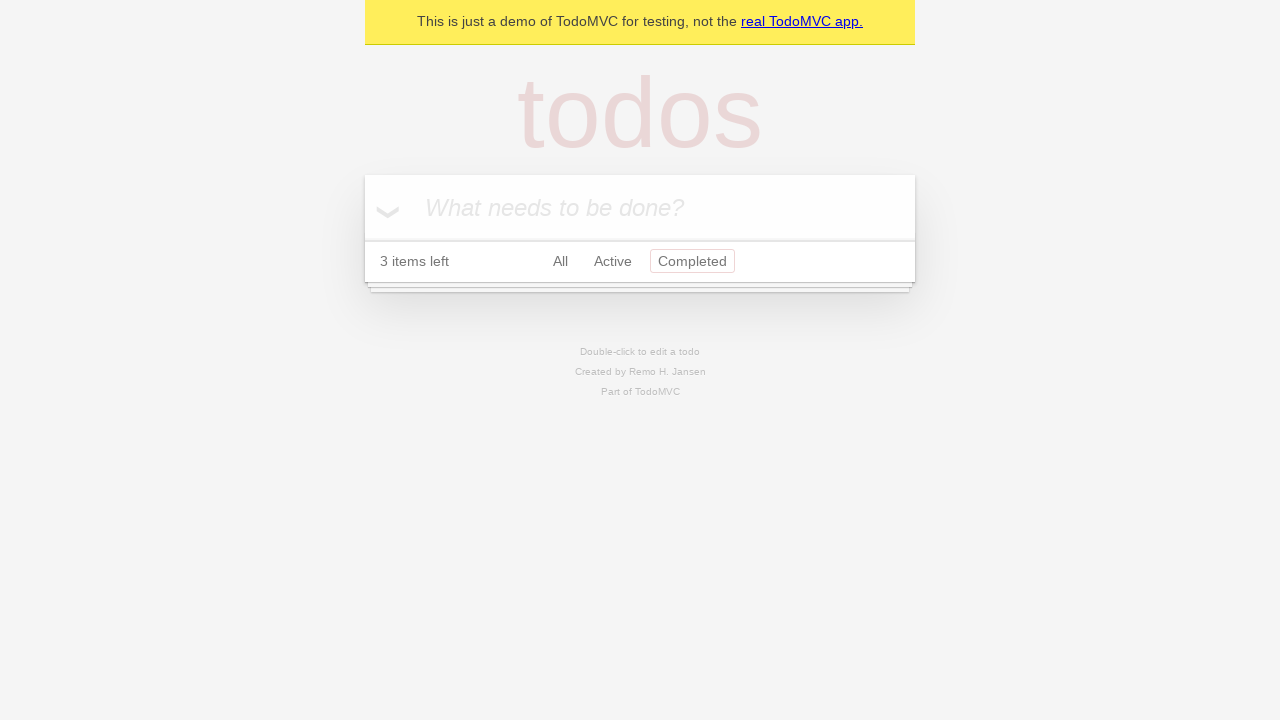

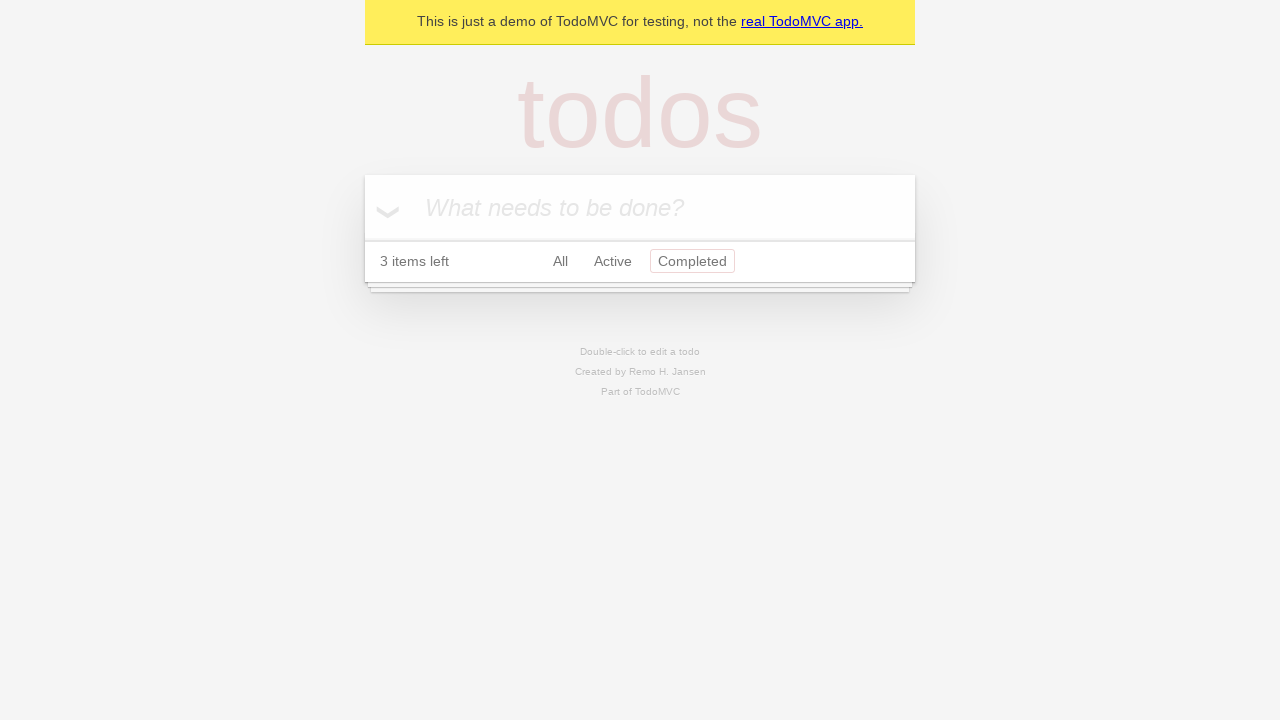